Tests the search functionality by entering a search term and verifying that results contain the search characters

Starting URL: https://rahulshettyacademy.com/seleniumPractise/#/

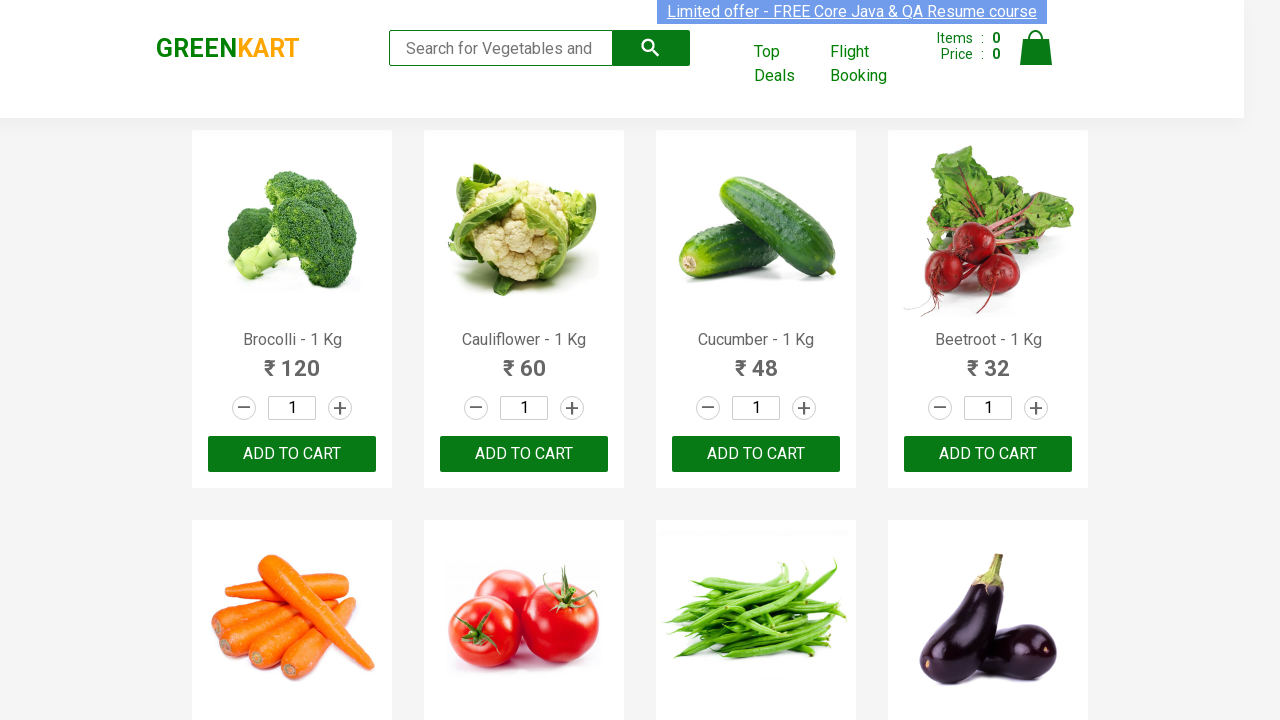

Filled search field with 'ca' on .search-keyword
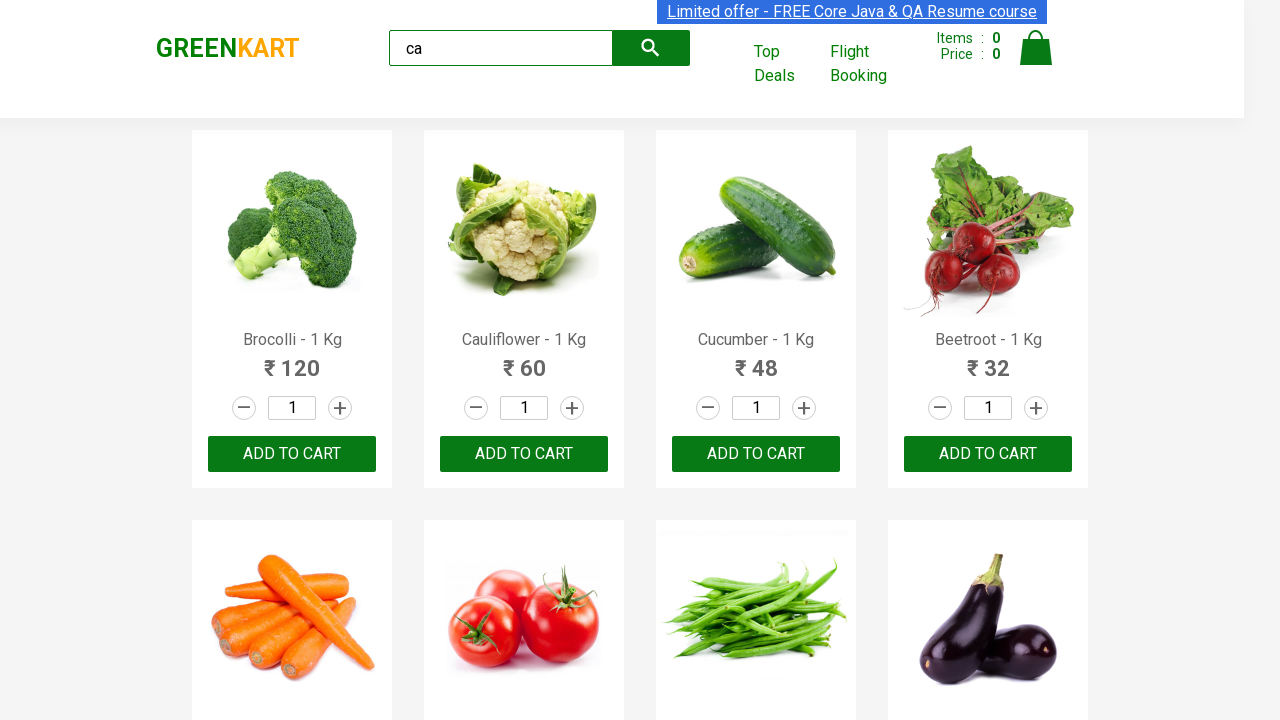

Waited 3000ms for search results to update
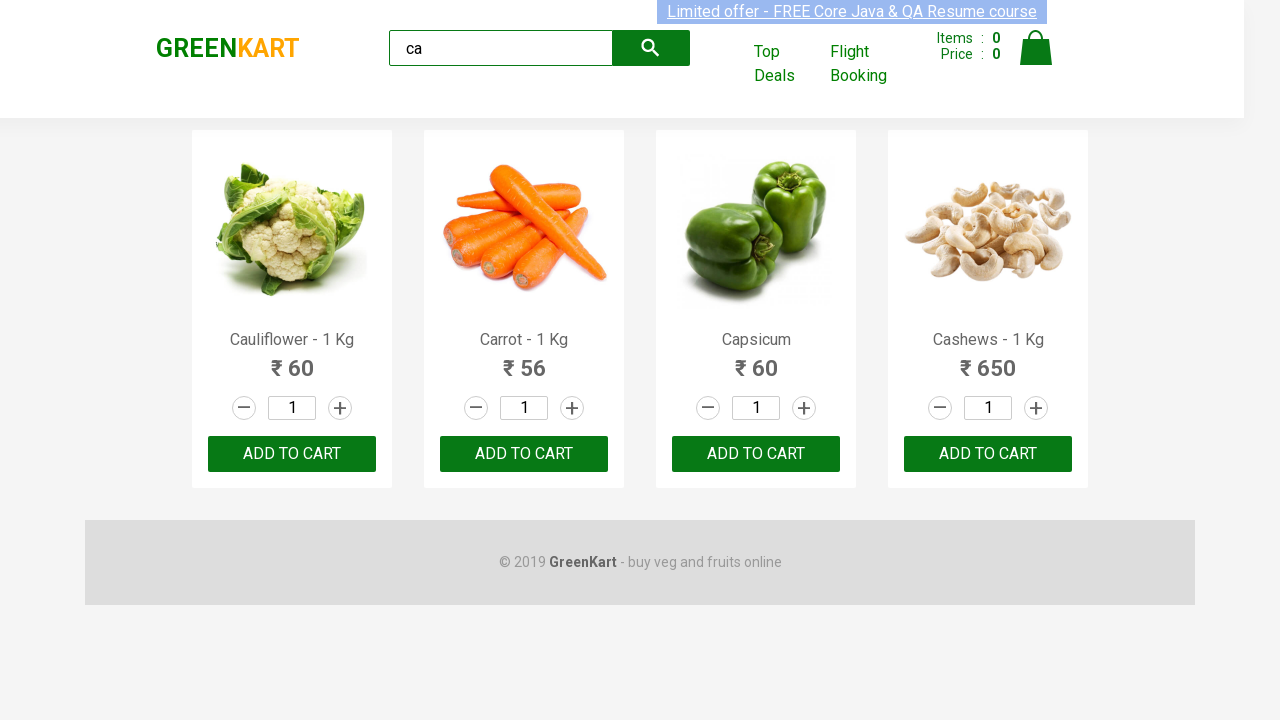

Retrieved 4 product results
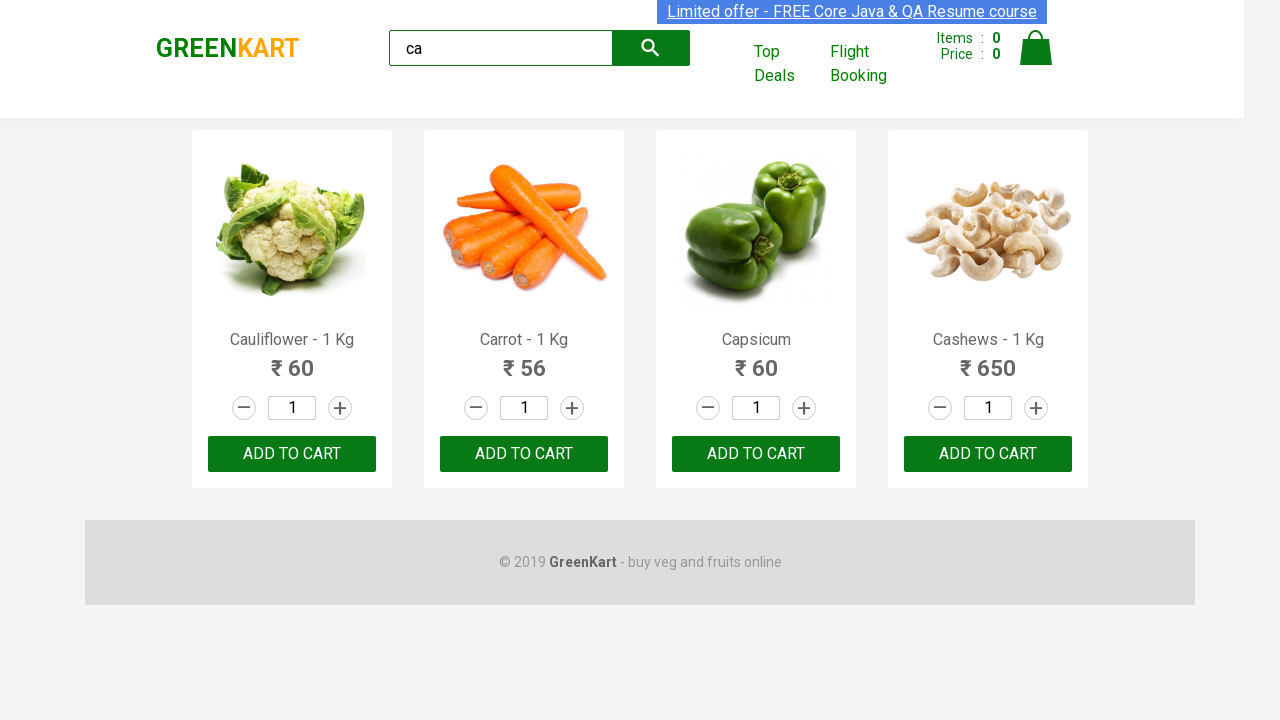

Verified product 'cauliflower' contains character 'c'
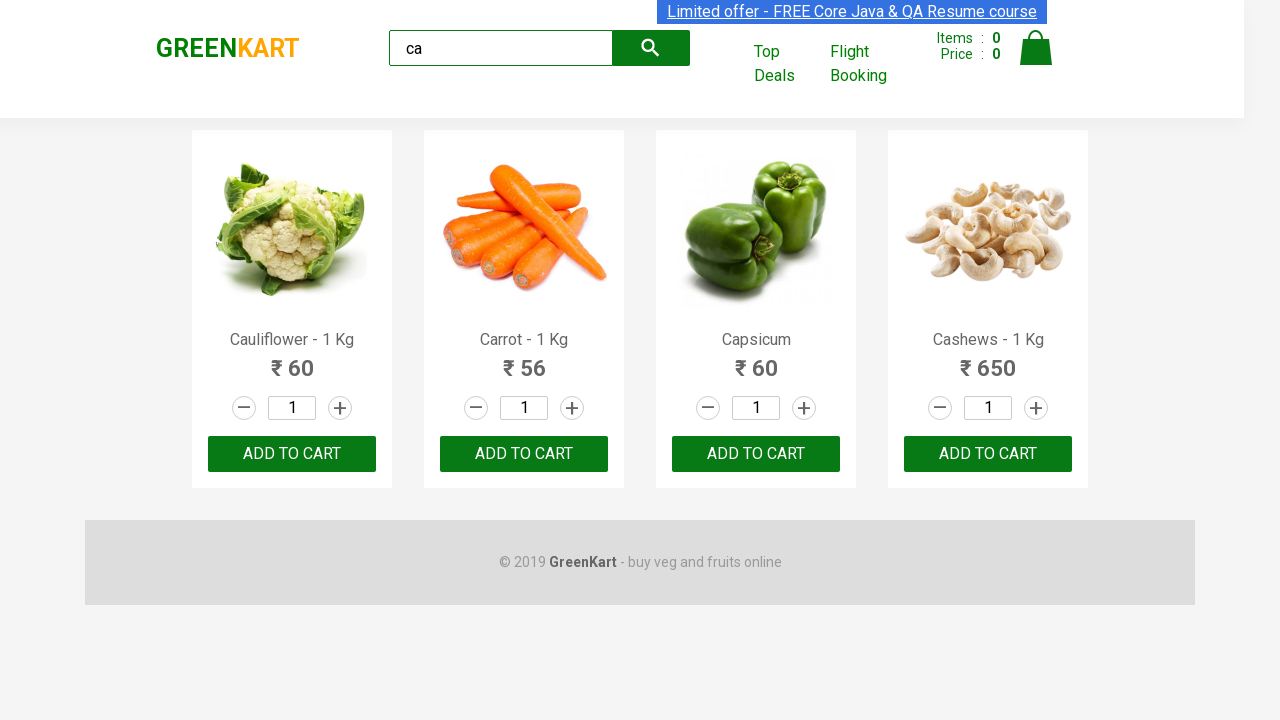

Verified product 'cauliflower' contains character 'a'
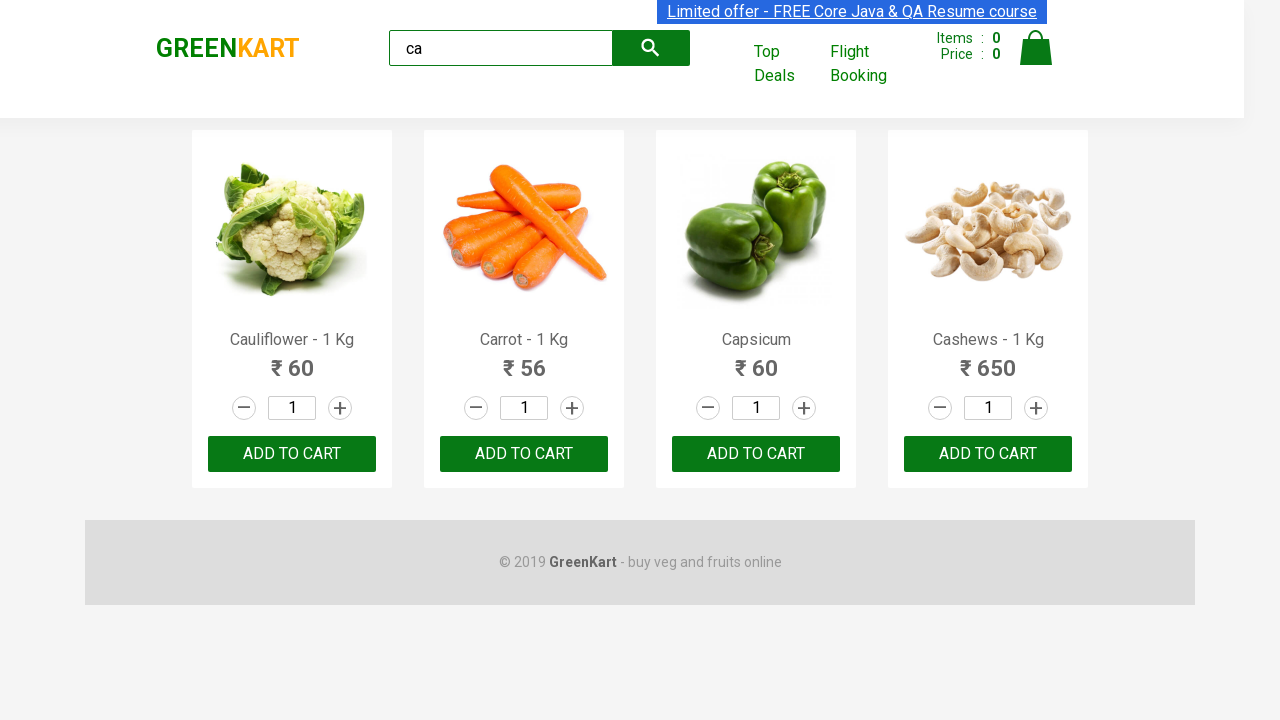

Verified product 'carrot' contains character 'c'
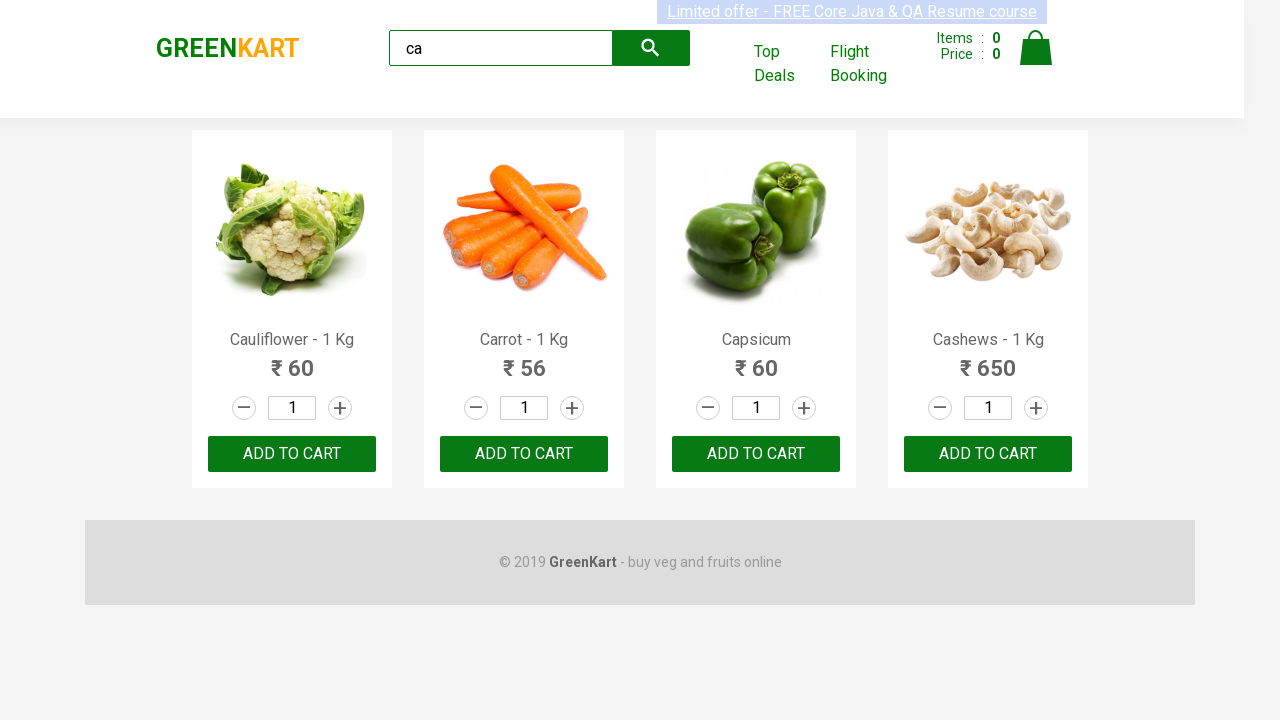

Verified product 'carrot' contains character 'a'
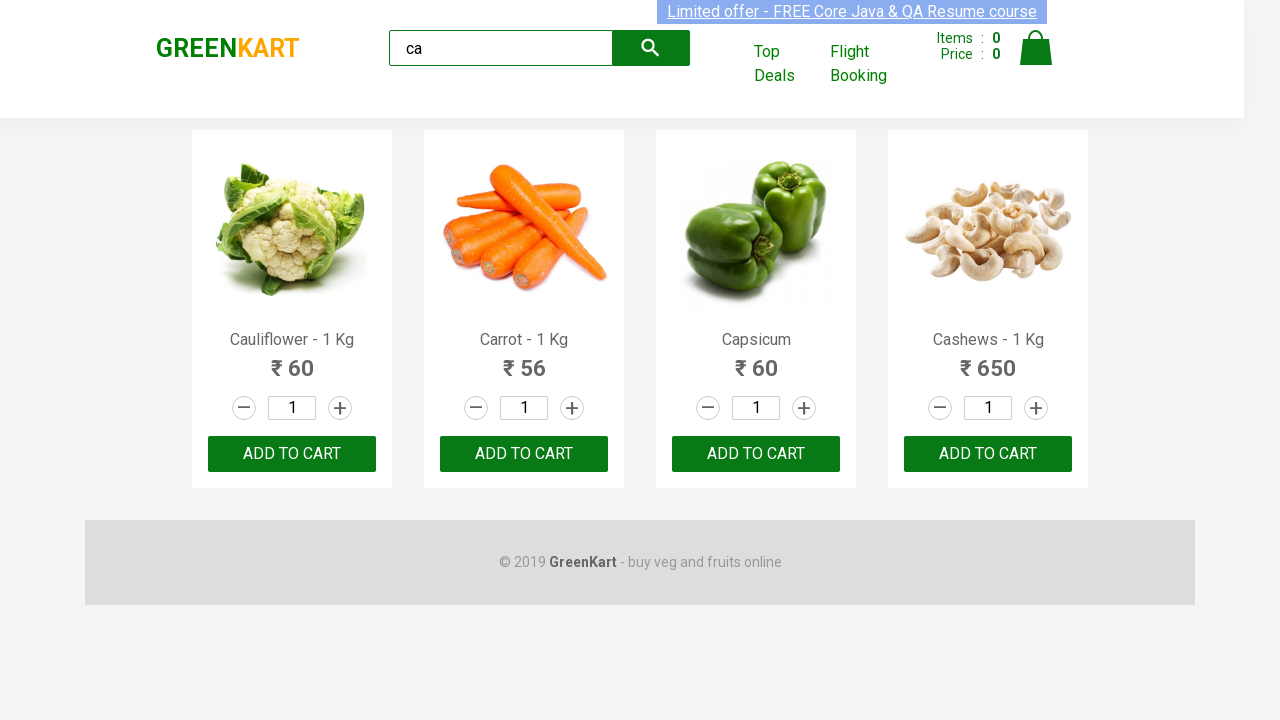

Verified product 'capsicum' contains character 'c'
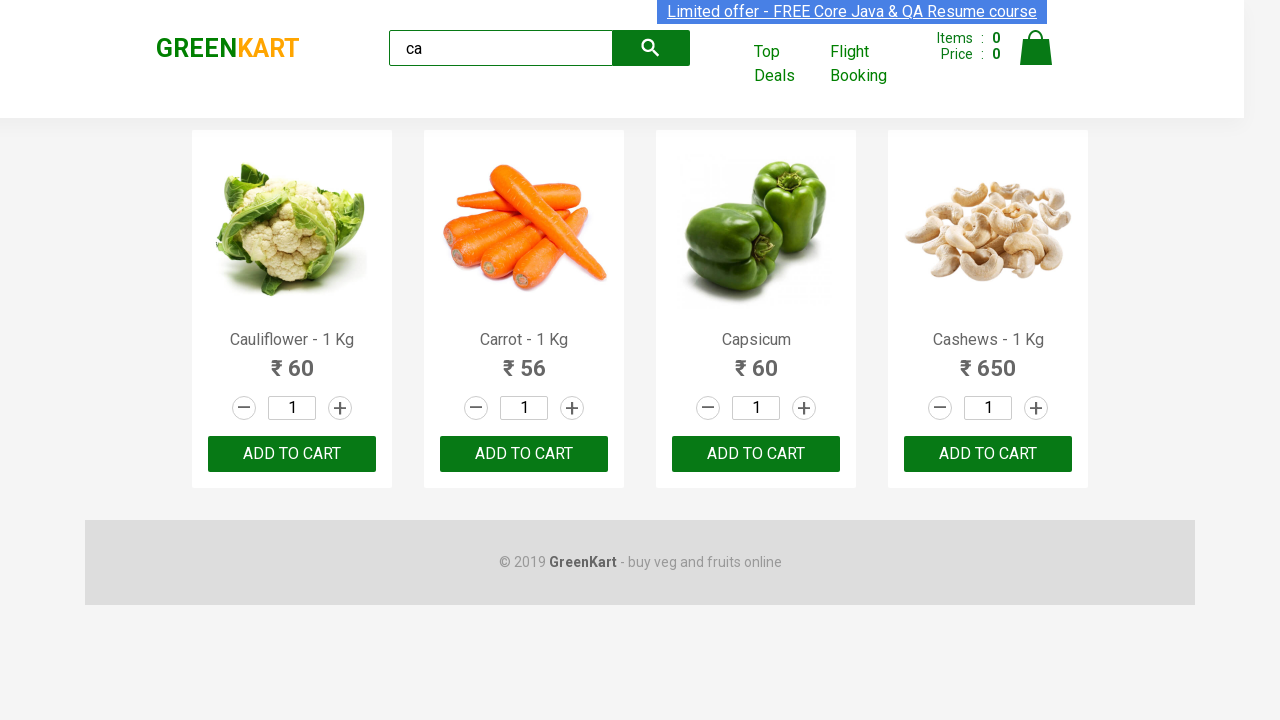

Verified product 'capsicum' contains character 'a'
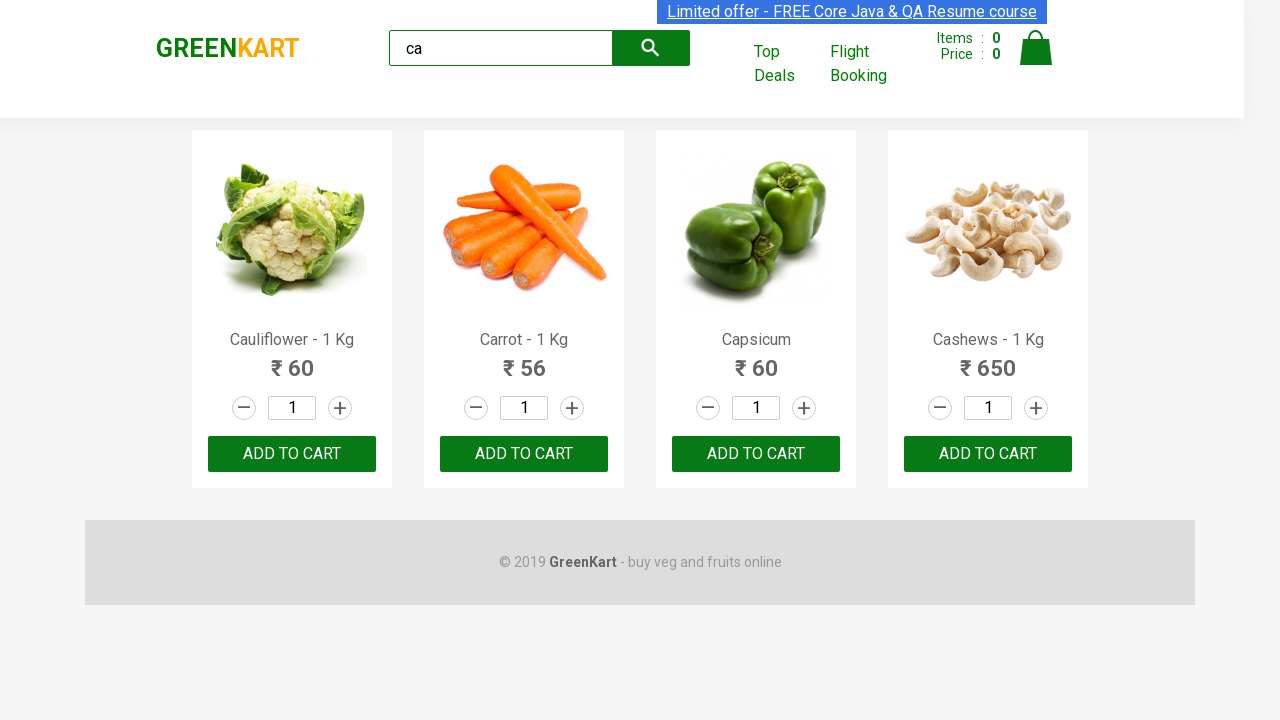

Verified product 'cashews' contains character 'c'
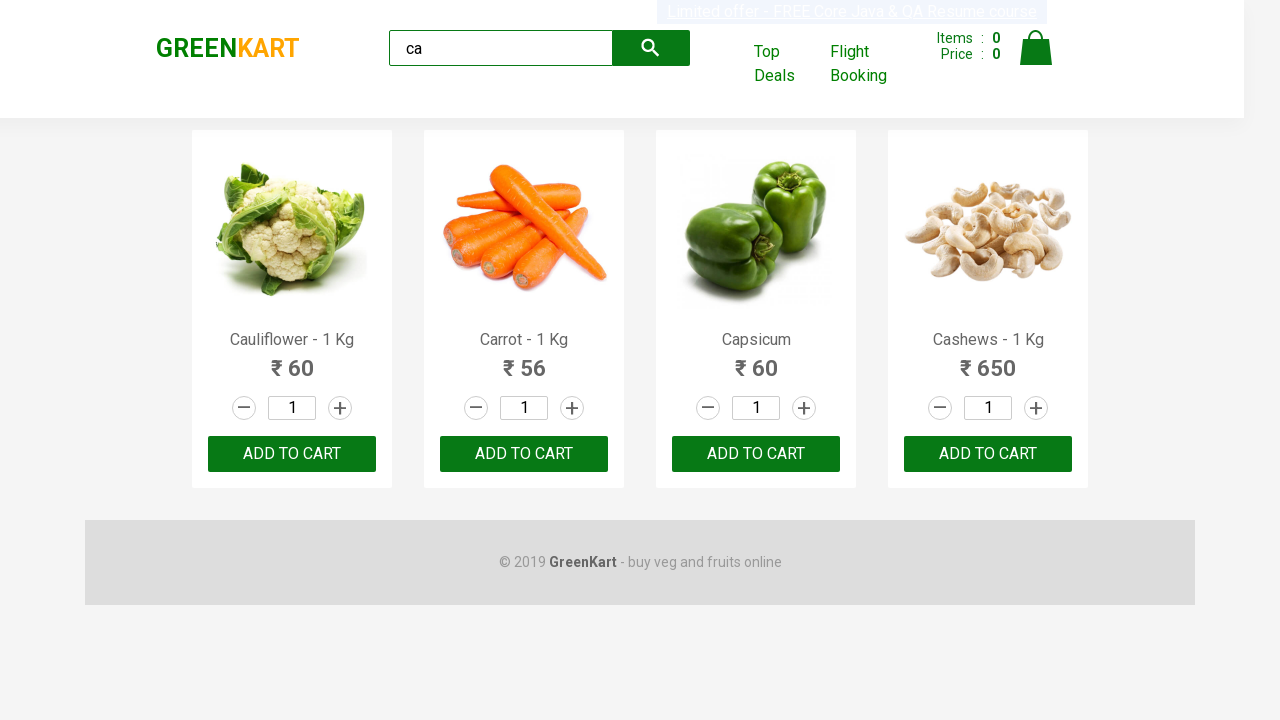

Verified product 'cashews' contains character 'a'
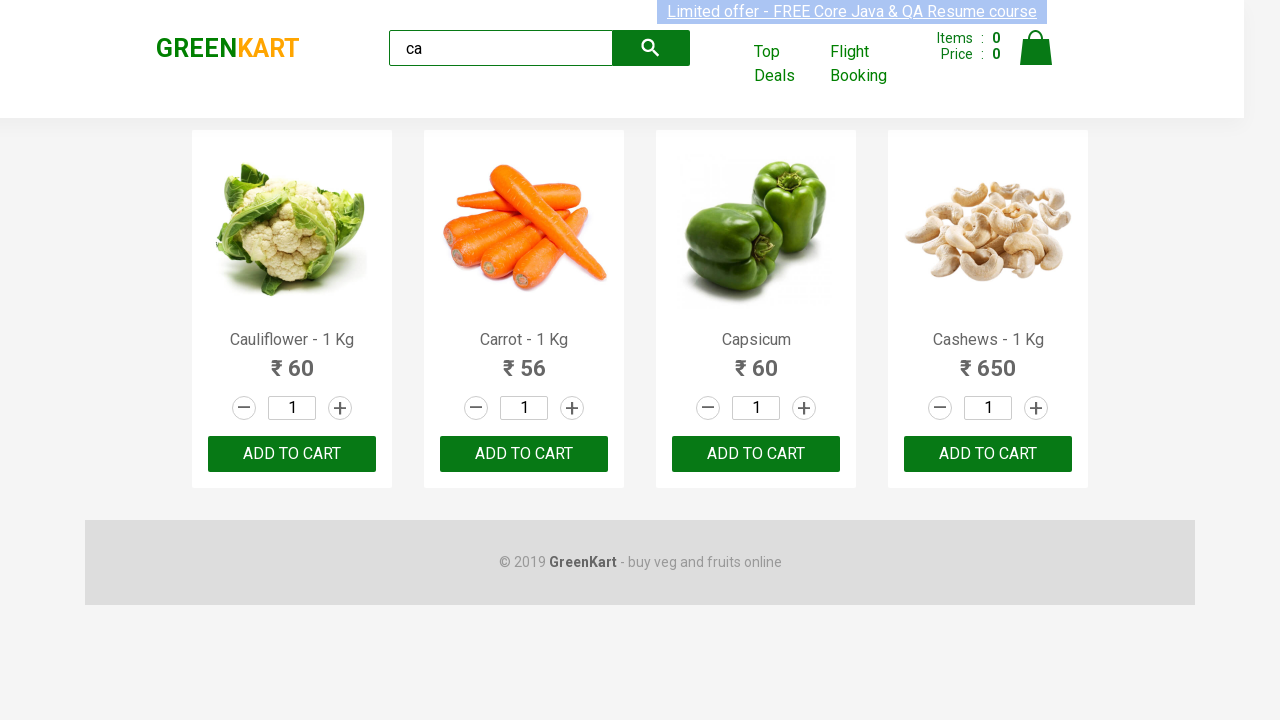

Cleared search field on .search-keyword
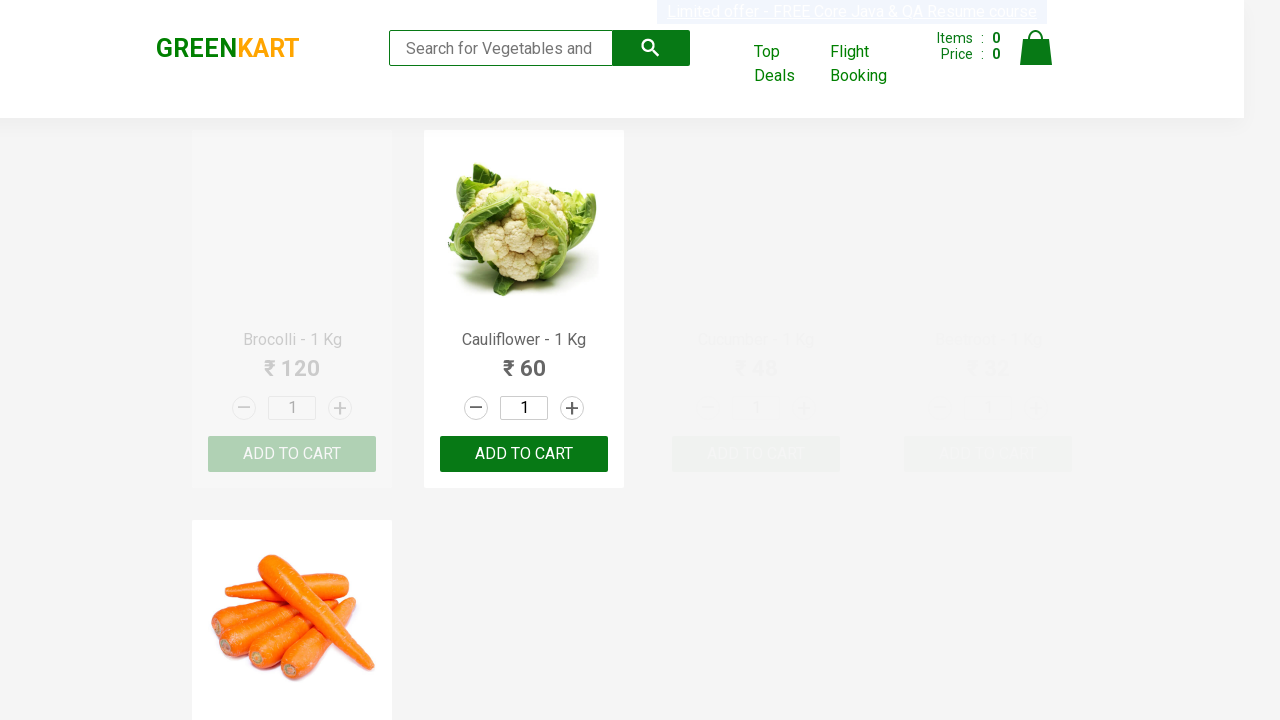

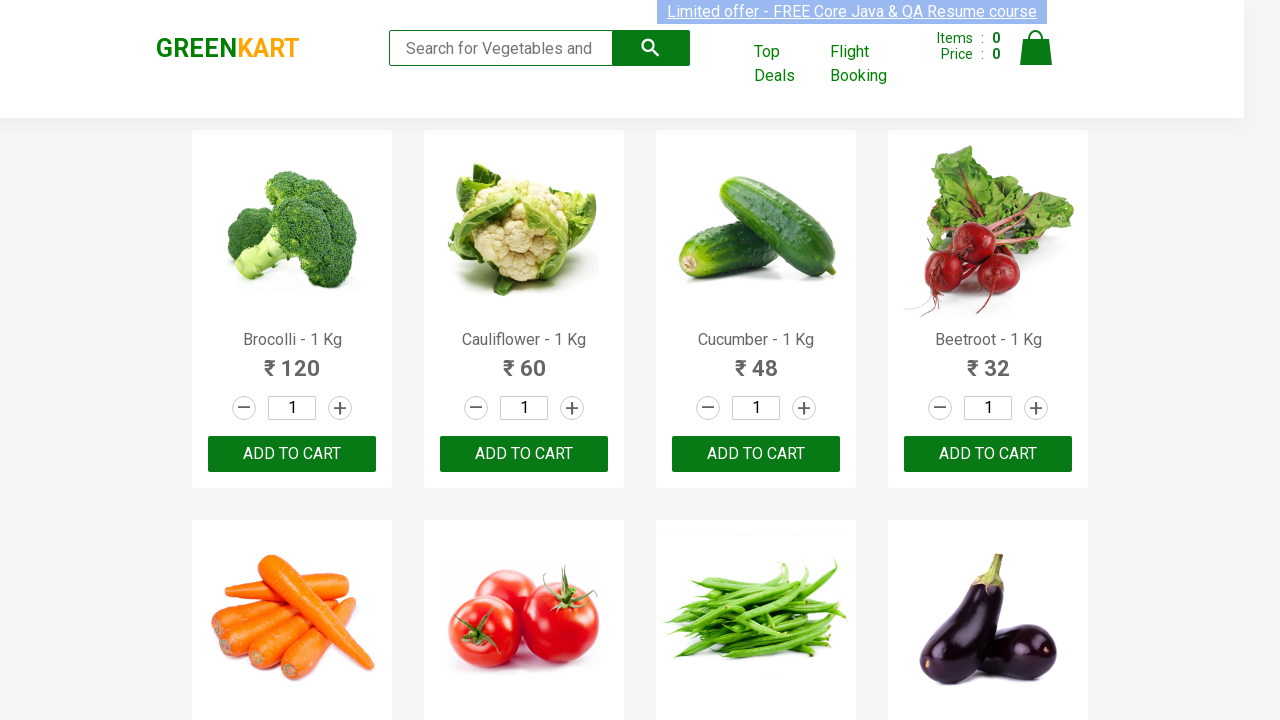